Tests that clicking the Due column header twice sorts the table values in descending order.

Starting URL: http://the-internet.herokuapp.com/tables

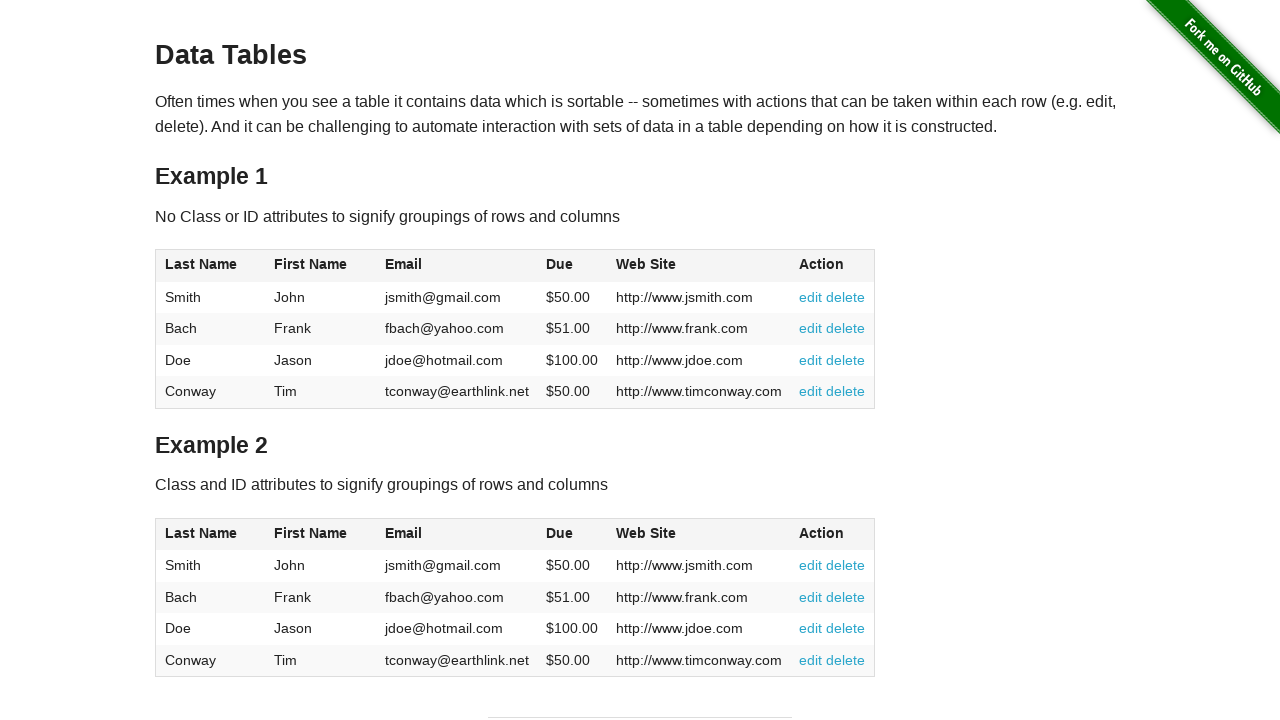

Clicked Due column header first time for ascending sort at (572, 266) on #table1 thead tr th:nth-of-type(4)
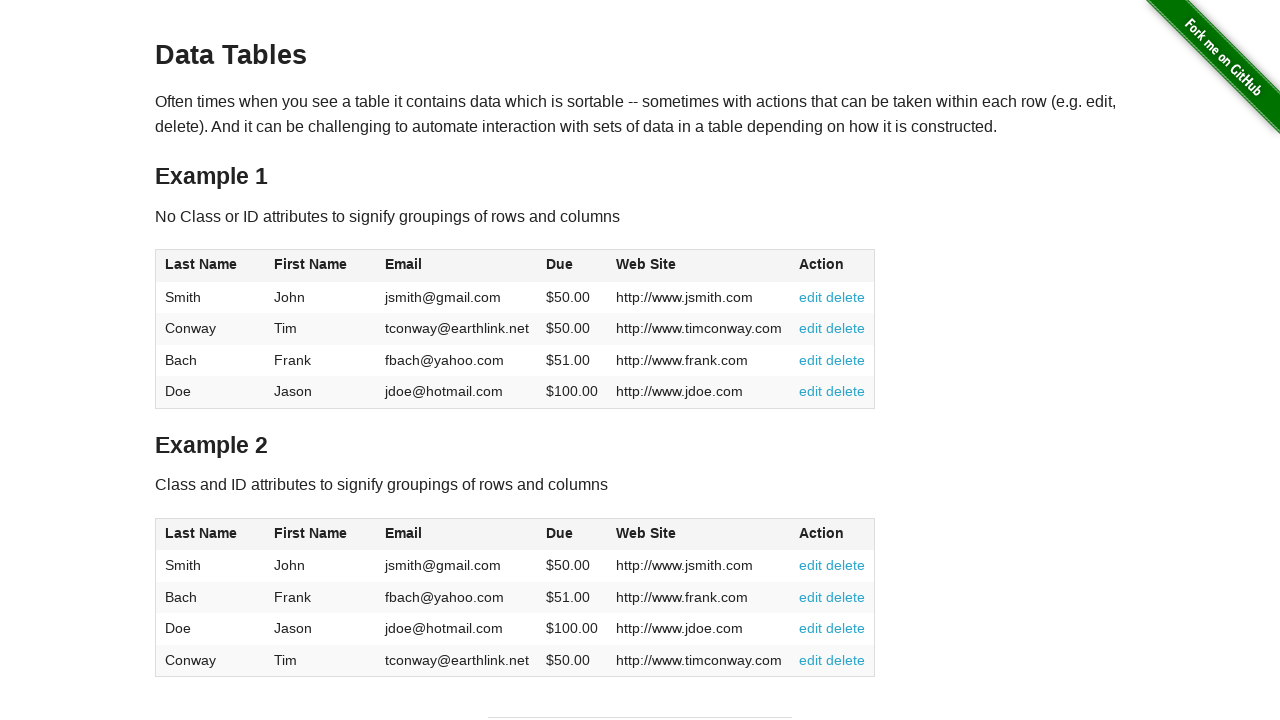

Clicked Due column header second time for descending sort at (572, 266) on #table1 thead tr th:nth-of-type(4)
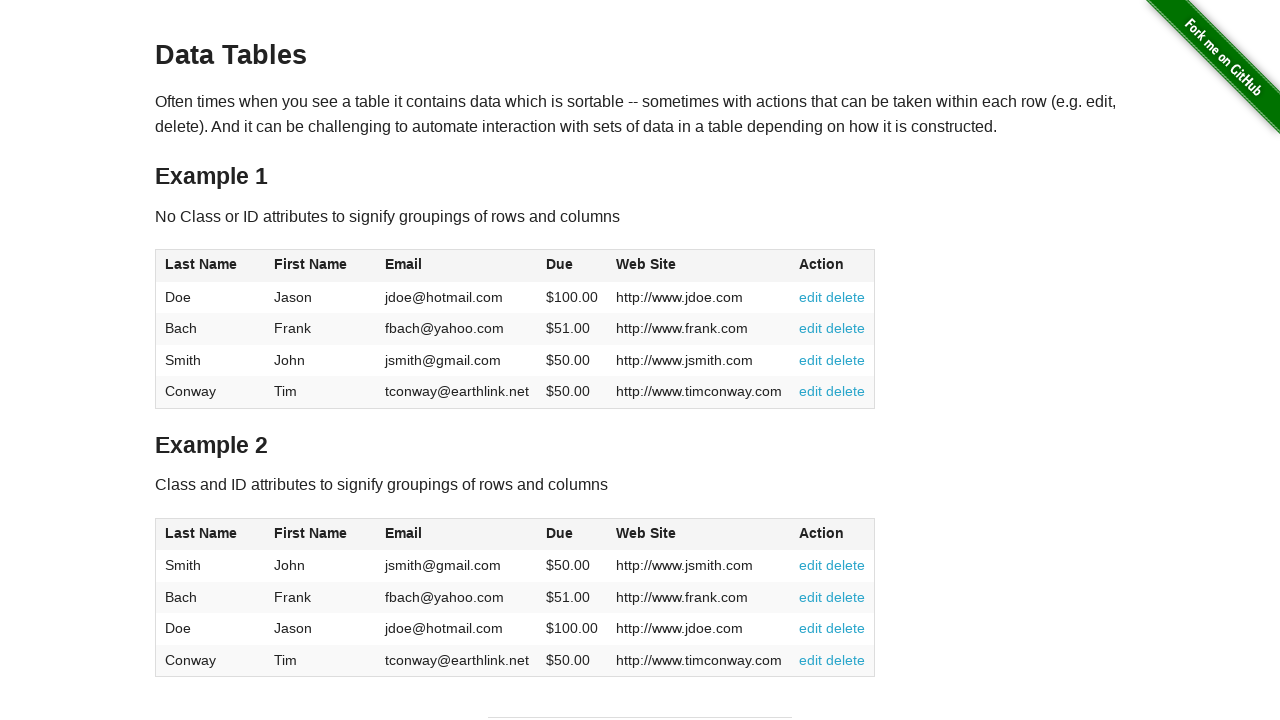

Table body cells loaded and visible
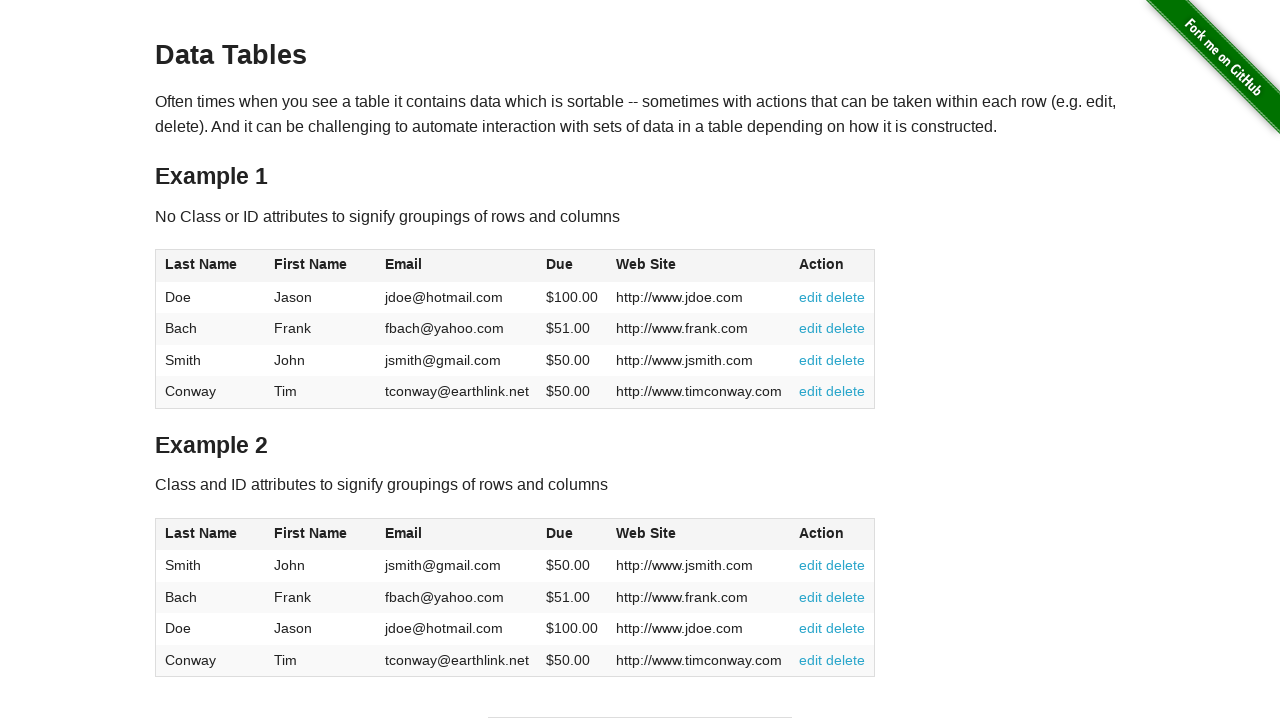

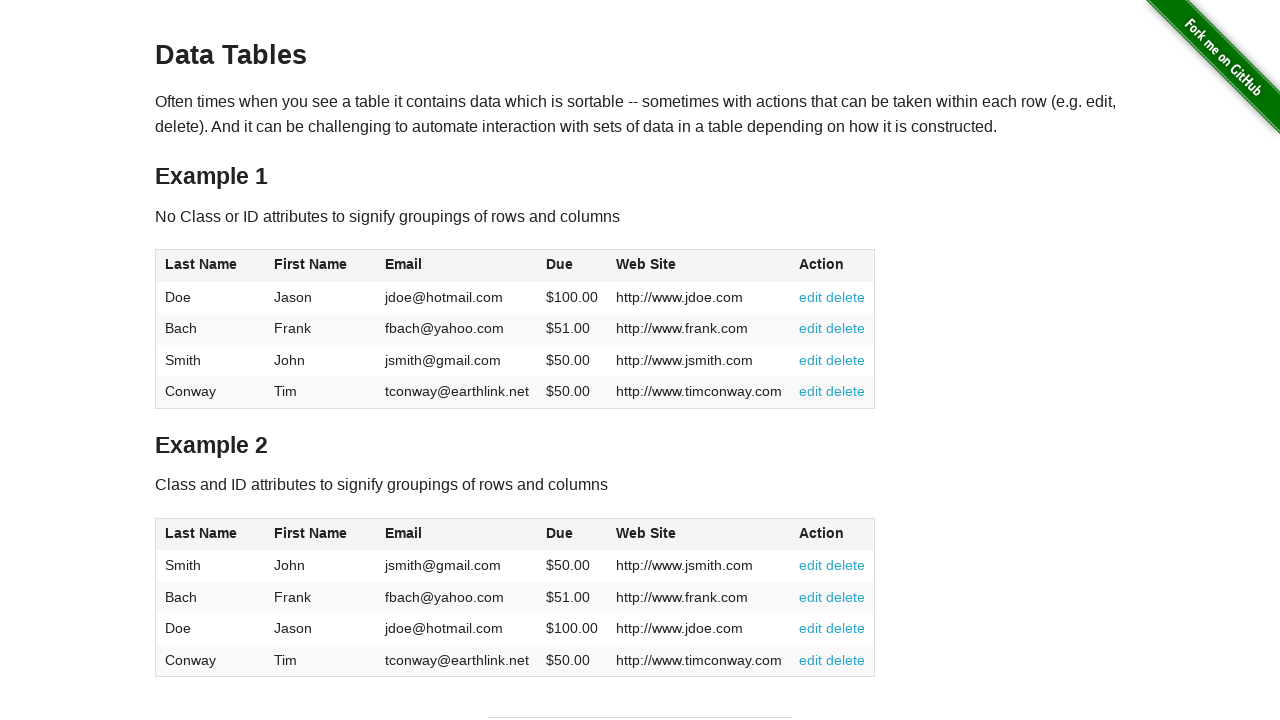